Simple navigation test that visits three different websites in sequence: CodersLab main page, a test store, and a test hotel booking site.

Starting URL: https://coderslab.pl/pl

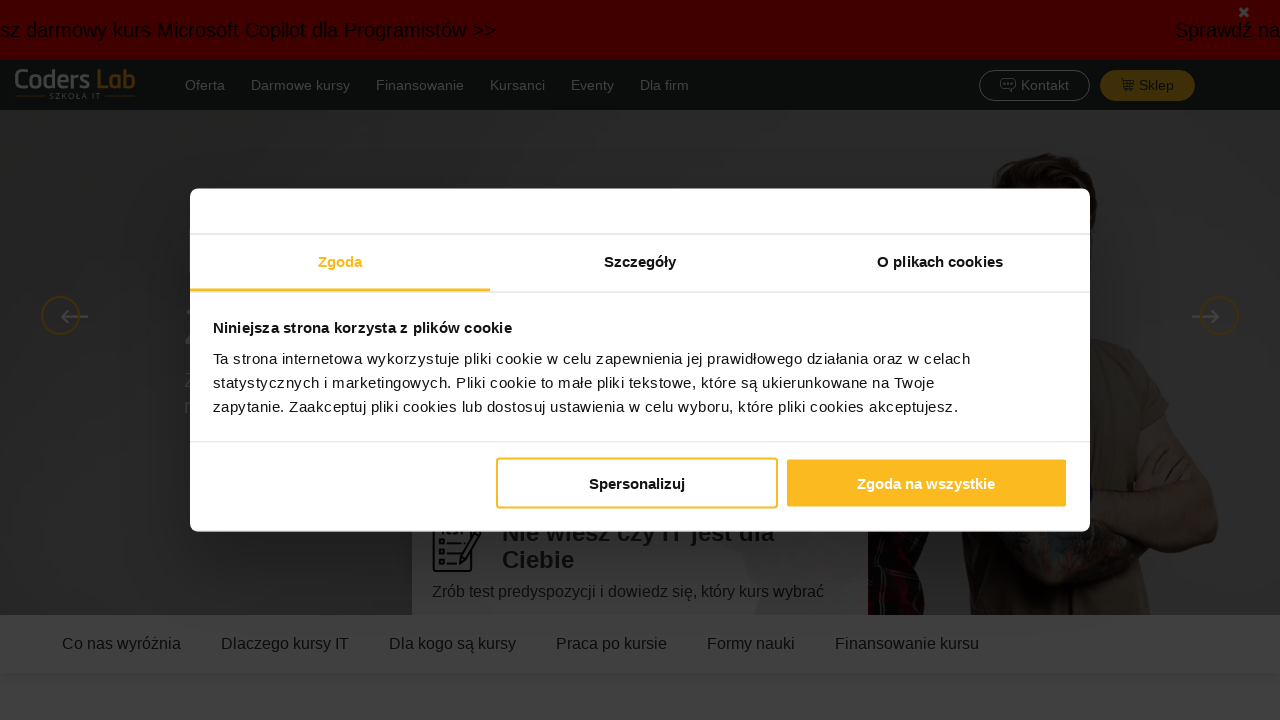

Navigated to CodersLab main page
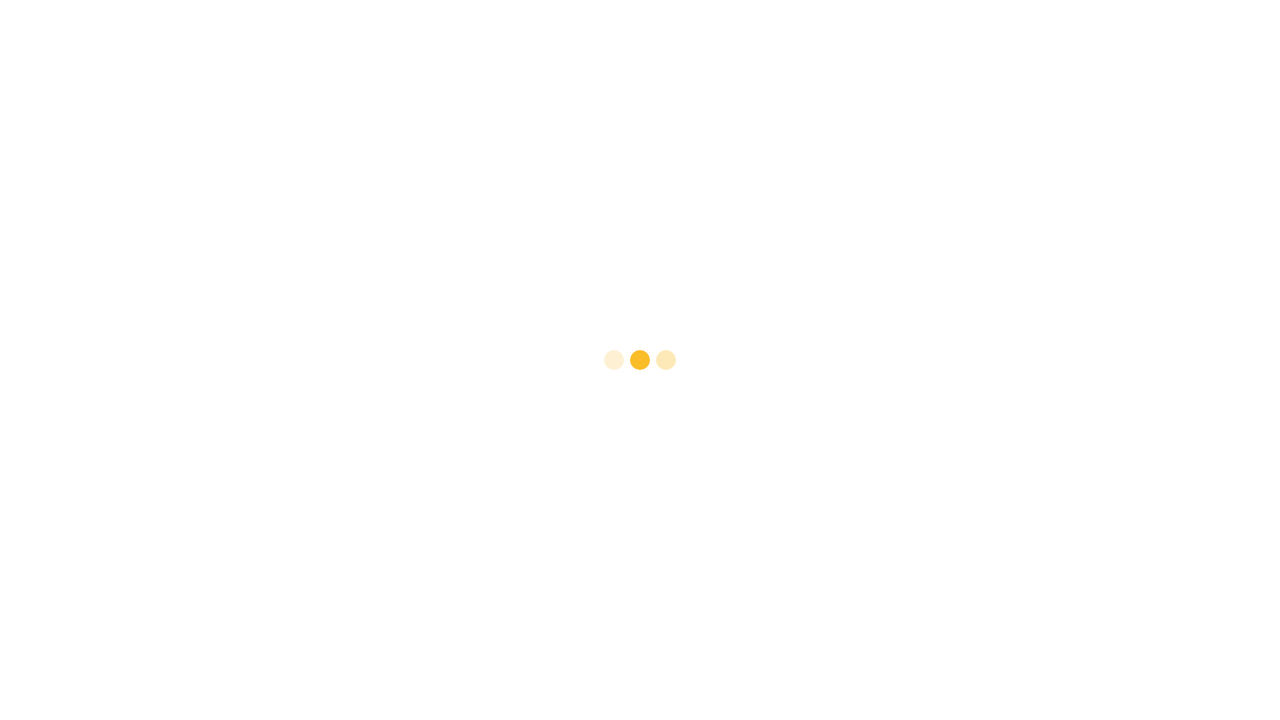

Navigated to test store page
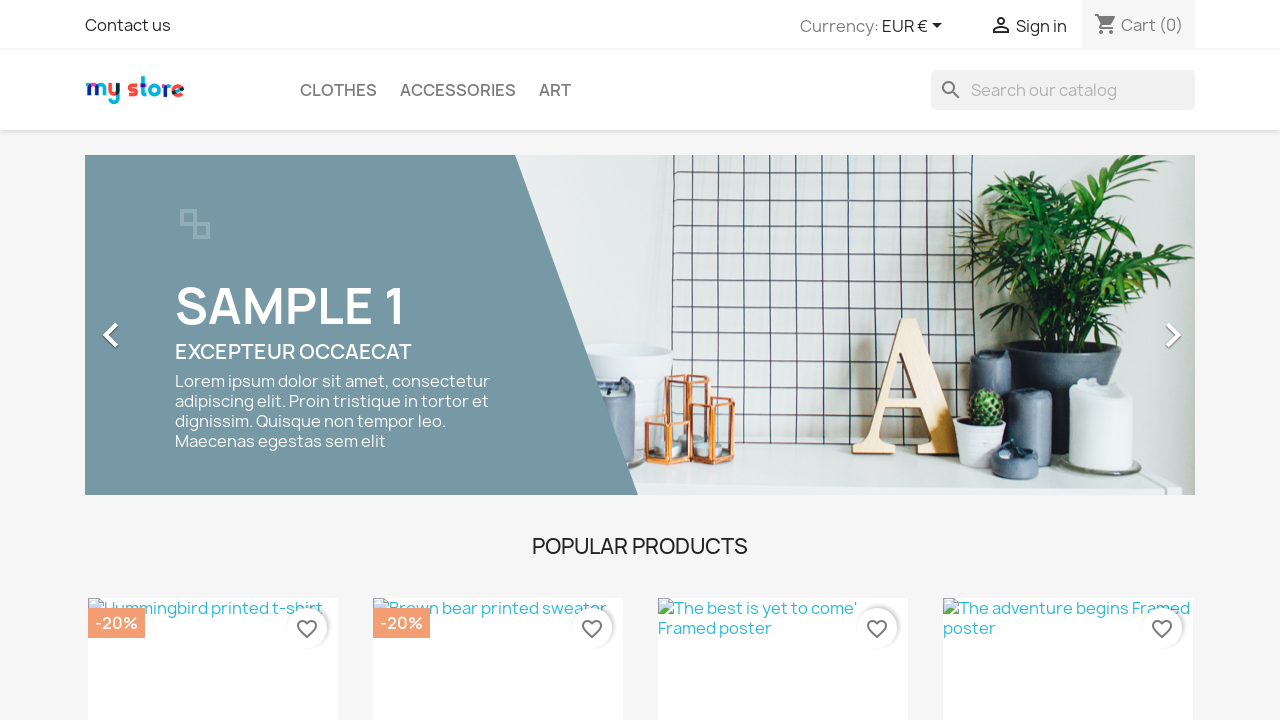

Navigated to hotel booking test page
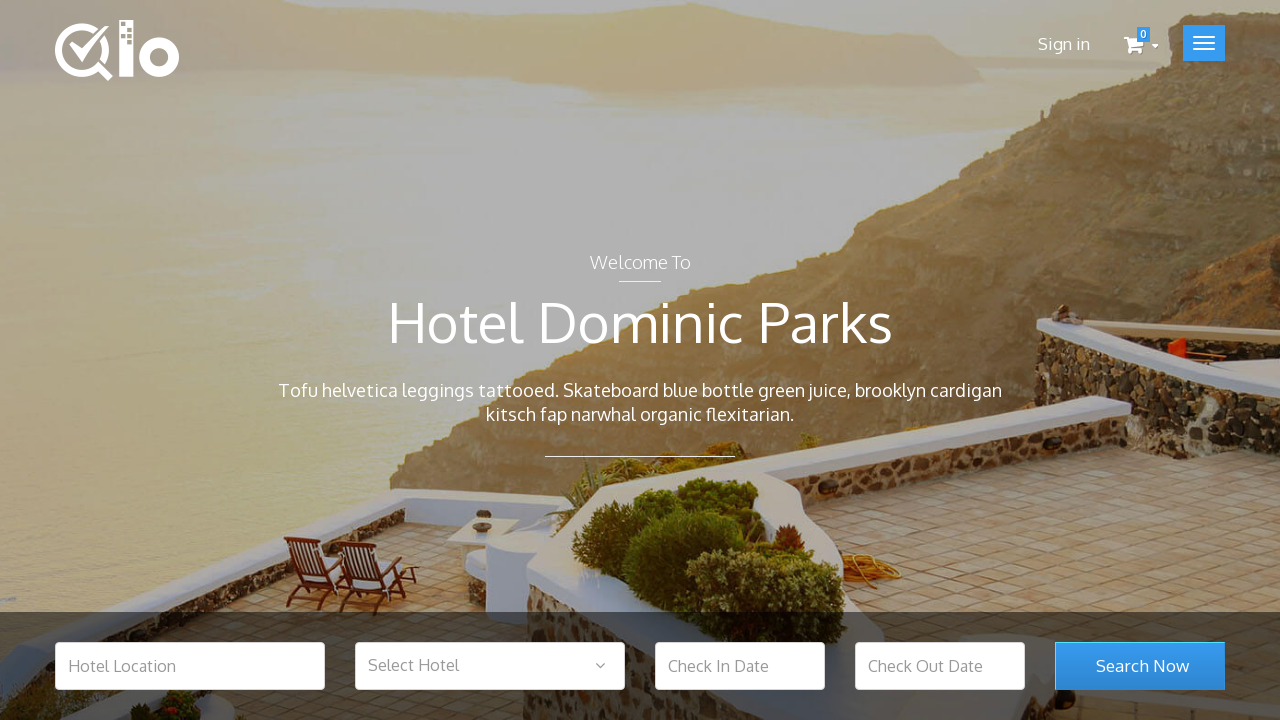

Hotel booking page fully loaded (domcontentloaded)
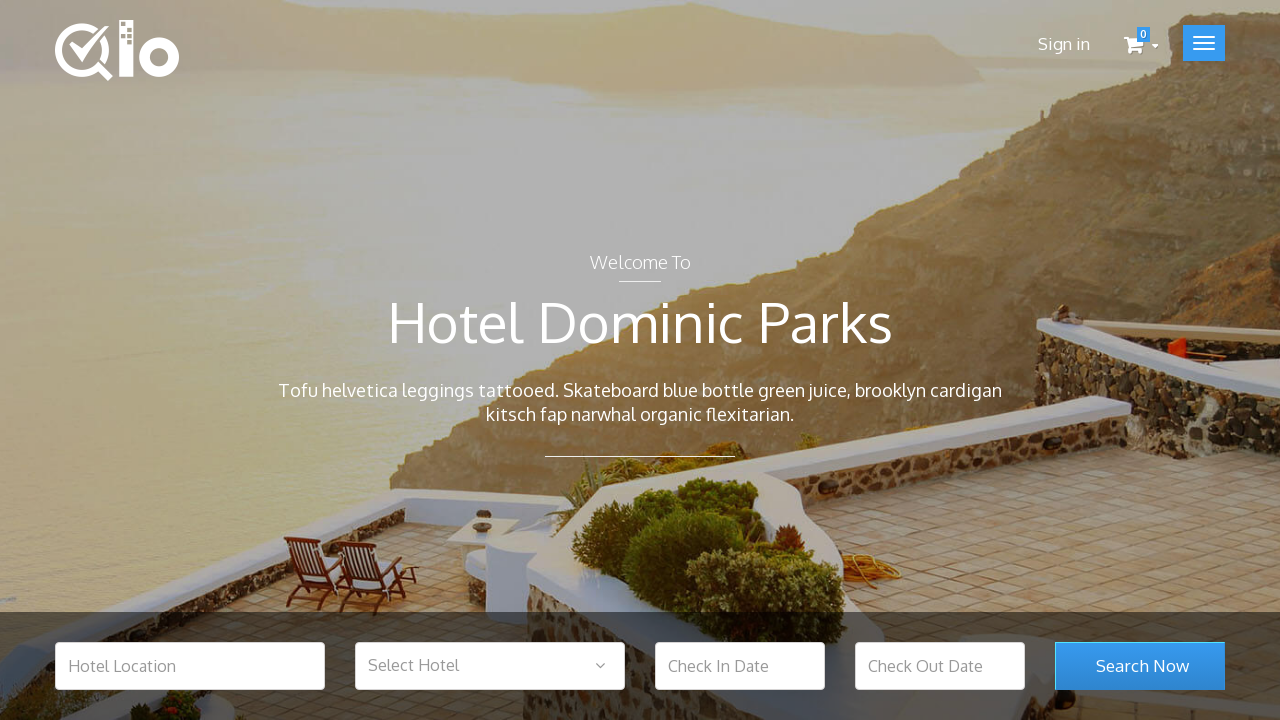

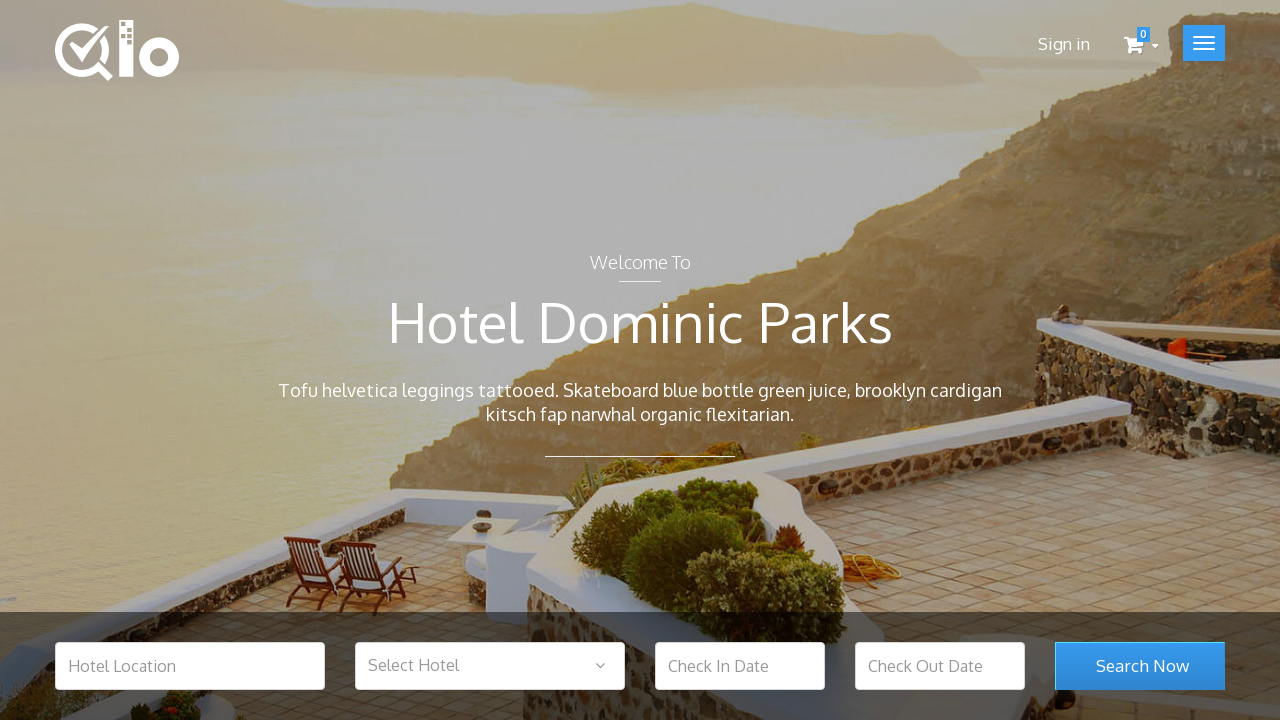